Navigates to Forms section and opens the Practice Form page to verify it loads correctly

Starting URL: https://demoqa.com

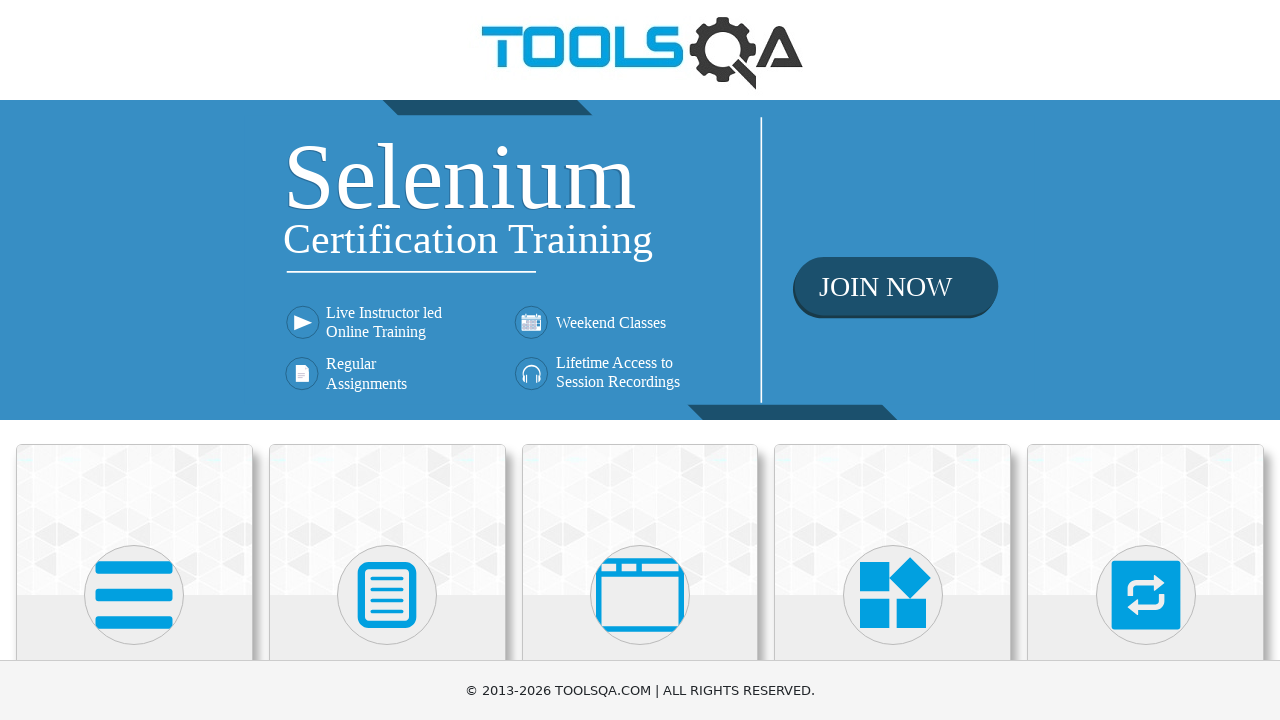

Clicked on Forms card at (387, 520) on .card:has-text('Forms')
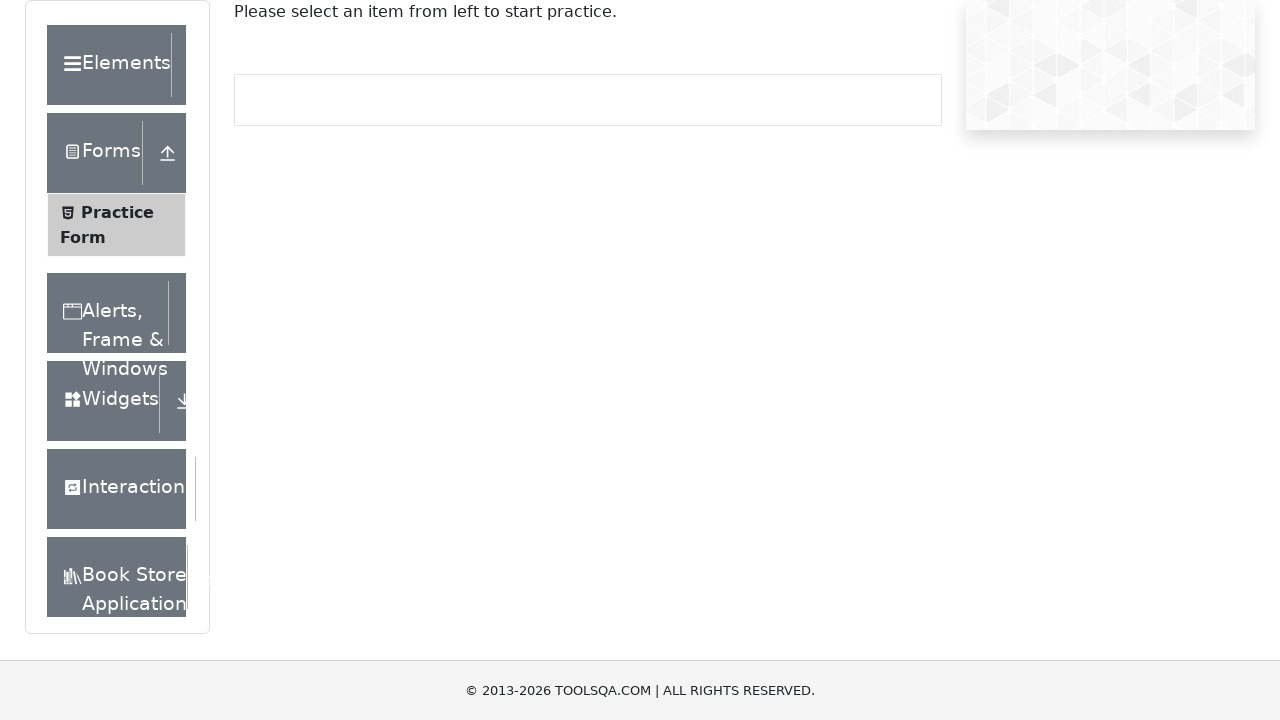

Clicked on Practice Form menu item at (117, 212) on text=Practice Form
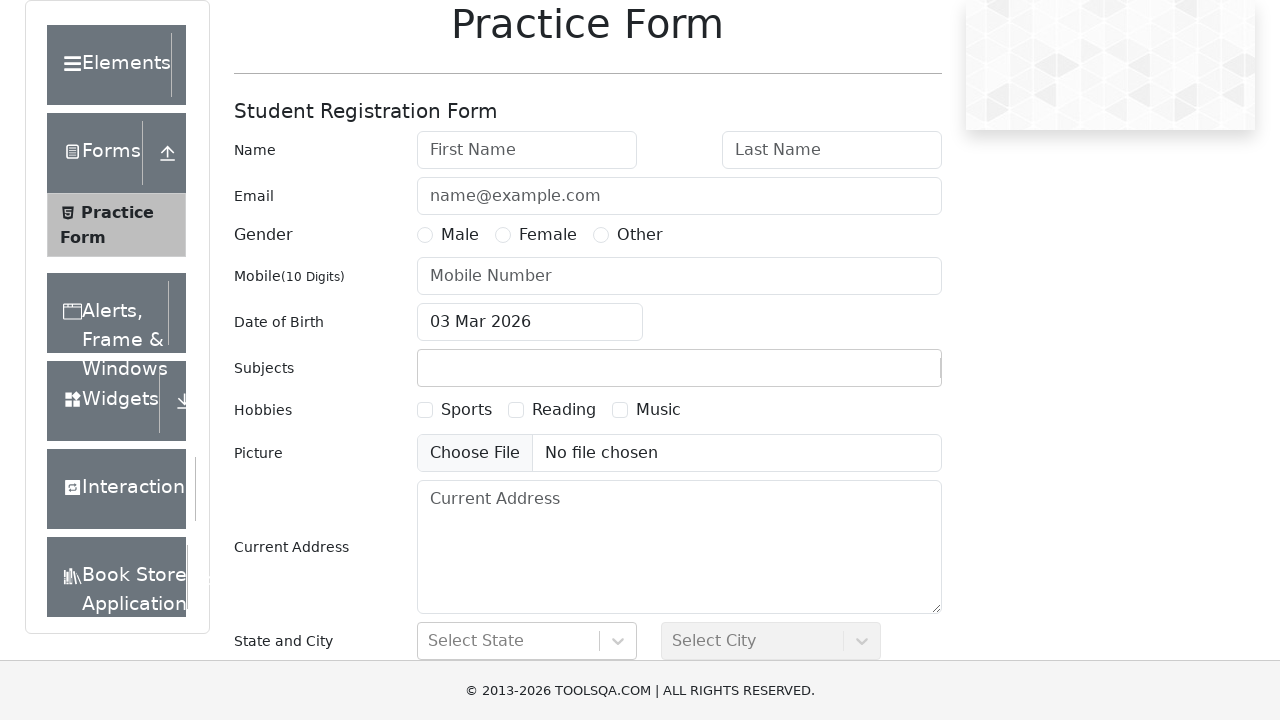

Verified Practice Form header 'Student Registration Form' is displayed
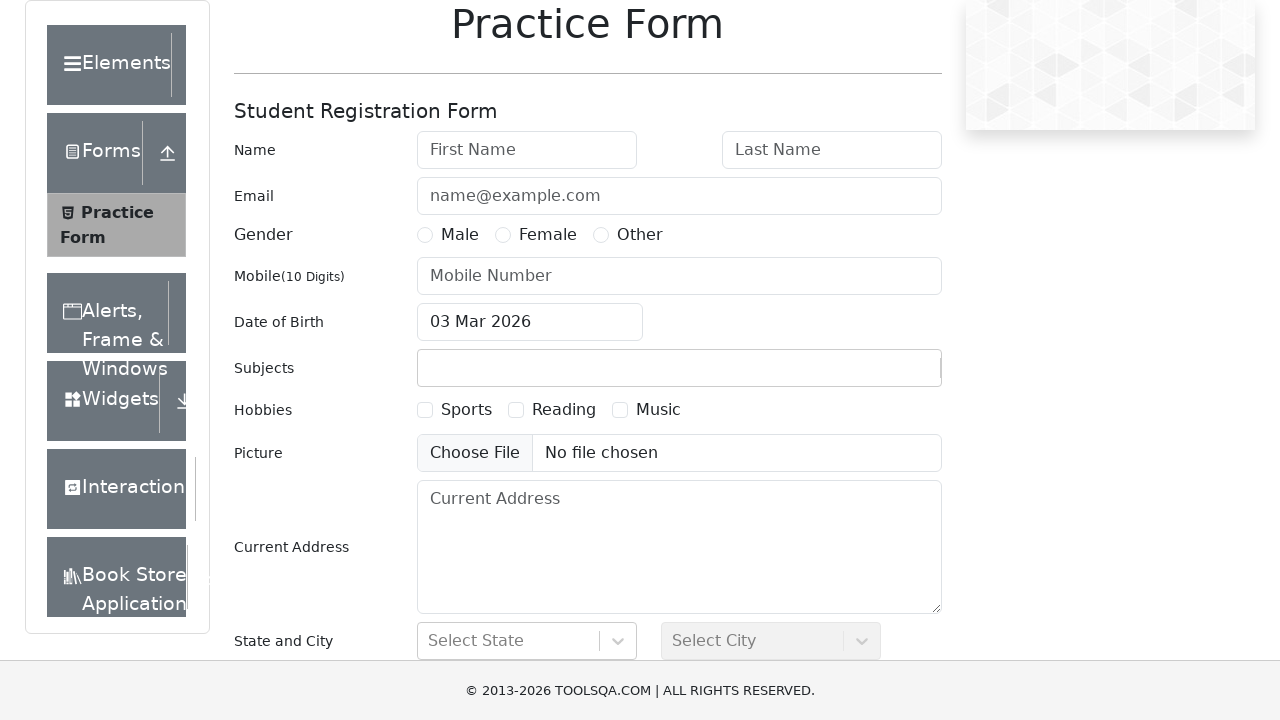

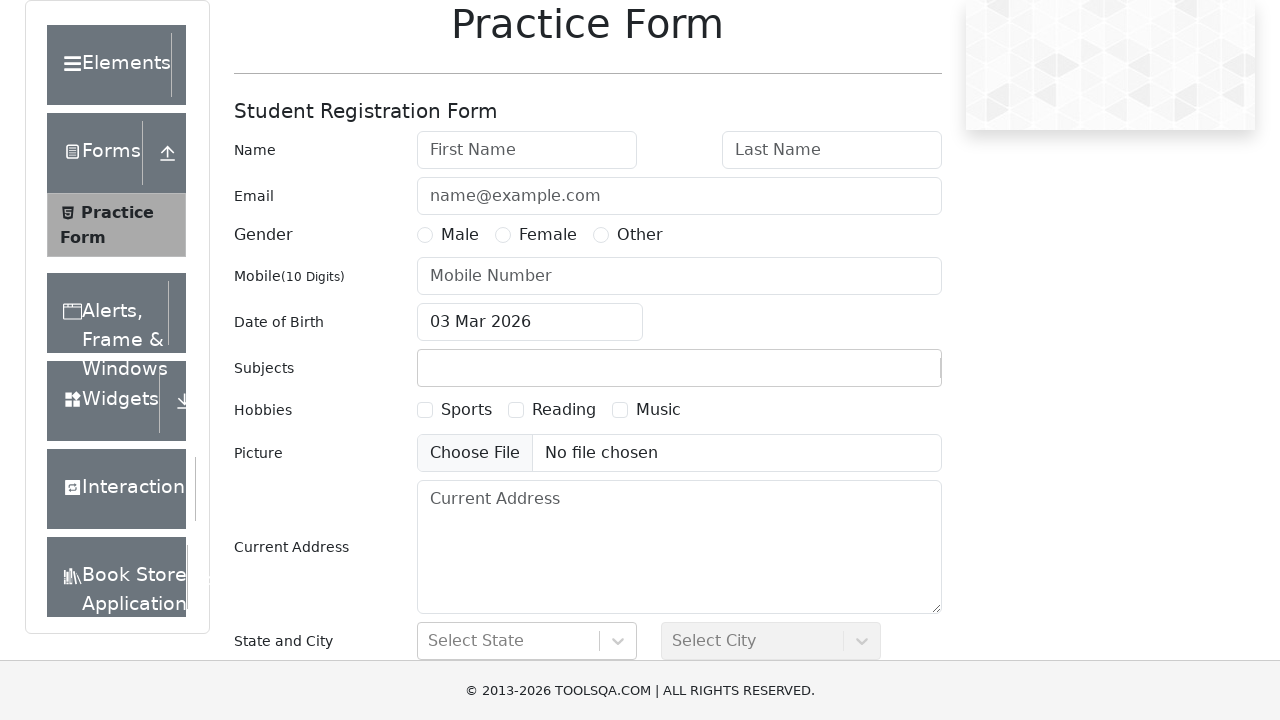